Tests JavaScript alert handling including simple alerts, confirmation dialogs, and prompt dialogs with text input

Starting URL: https://the-internet.herokuapp.com/javascript_alerts

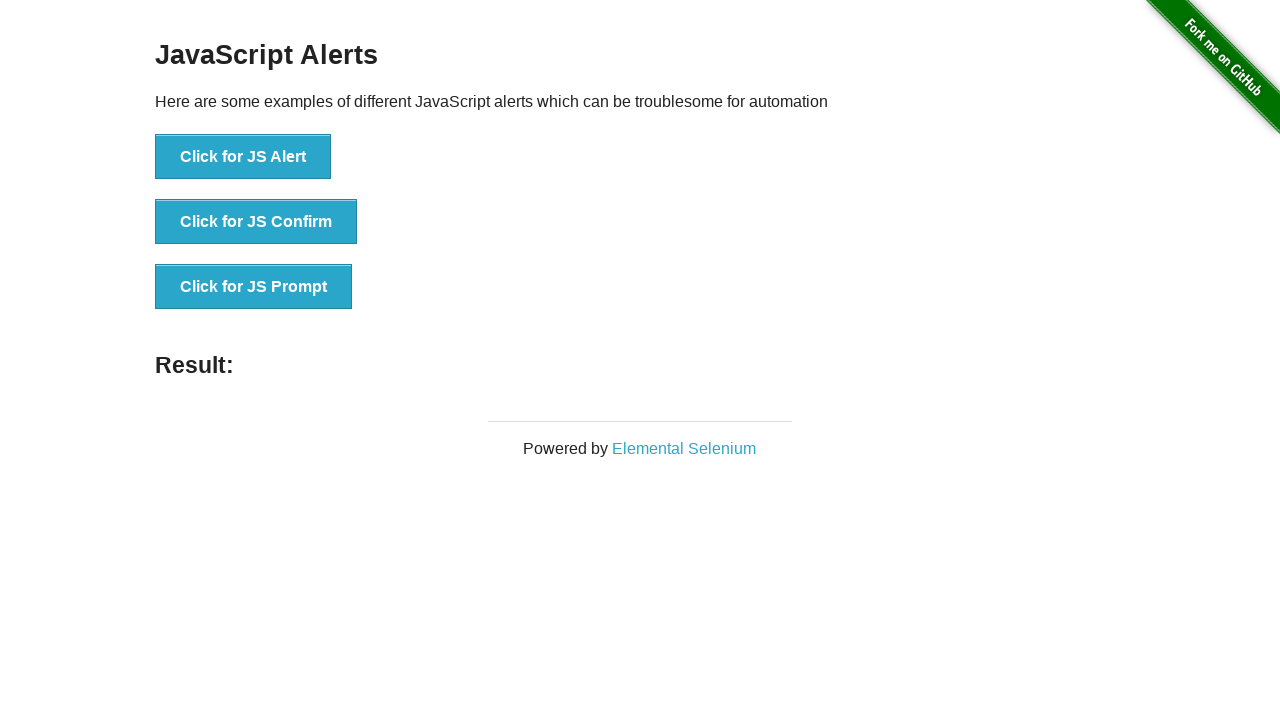

Clicked 'Click for JS Alert' button at (243, 157) on xpath=//button[normalize-space()='Click for JS Alert']
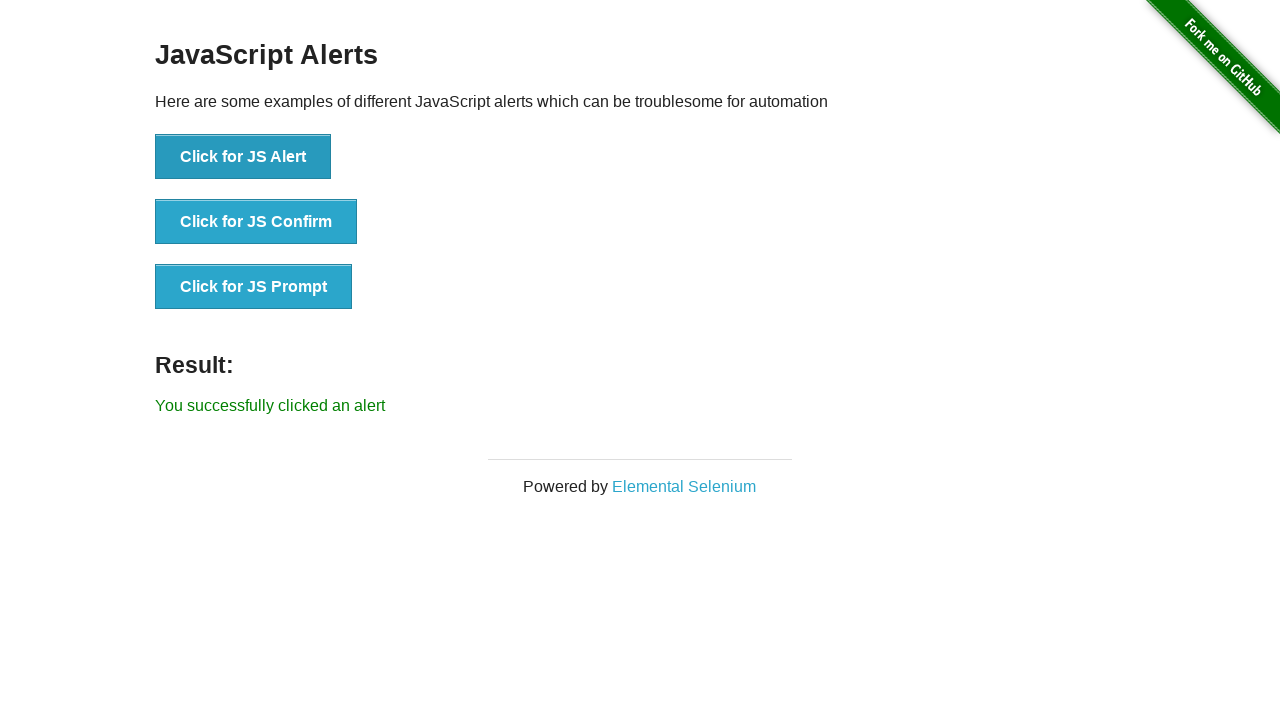

Accepted simple alert dialog by clicking OK
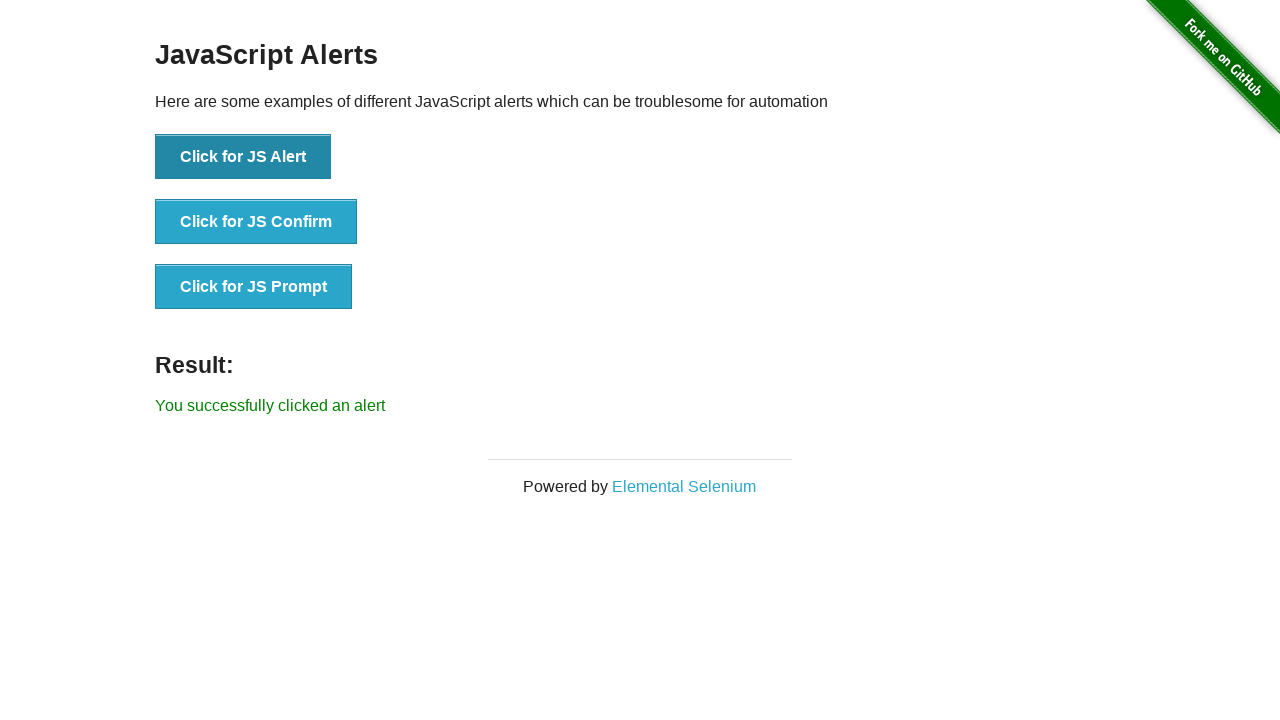

Clicked 'Click for JS Confirm' button at (256, 222) on xpath=//button[normalize-space()='Click for JS Confirm']
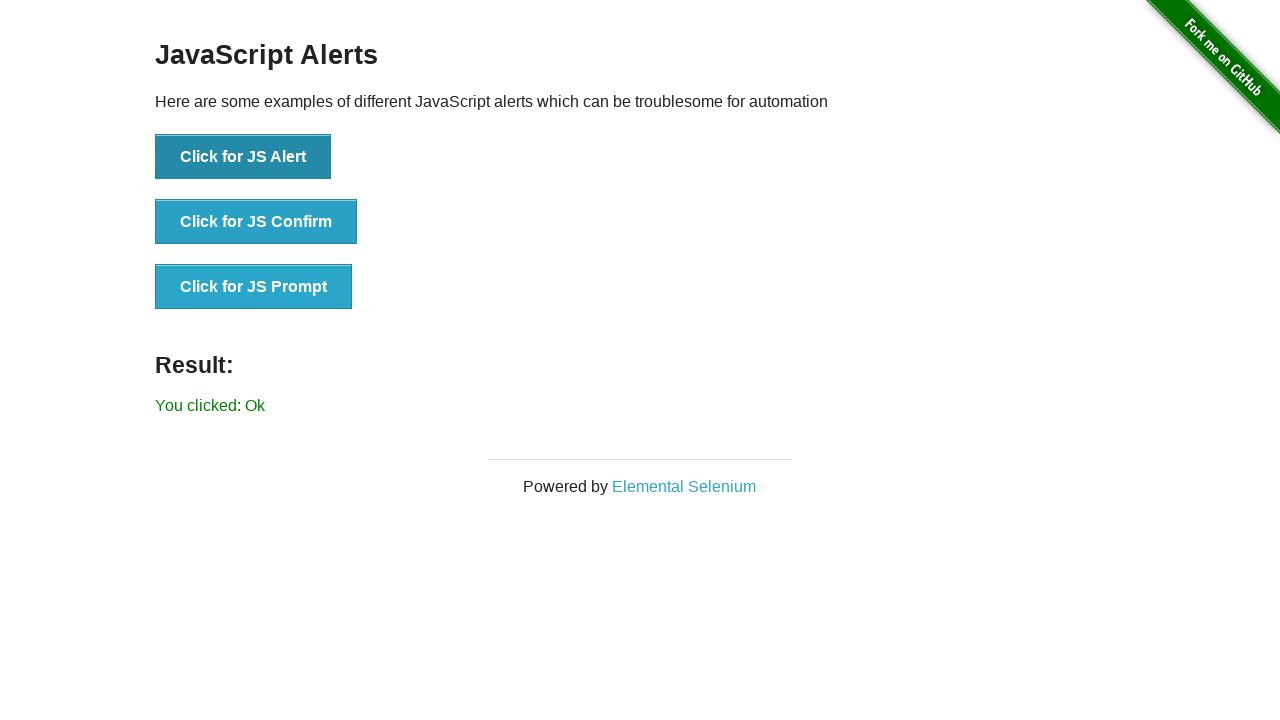

Accepted confirmation dialog by clicking OK
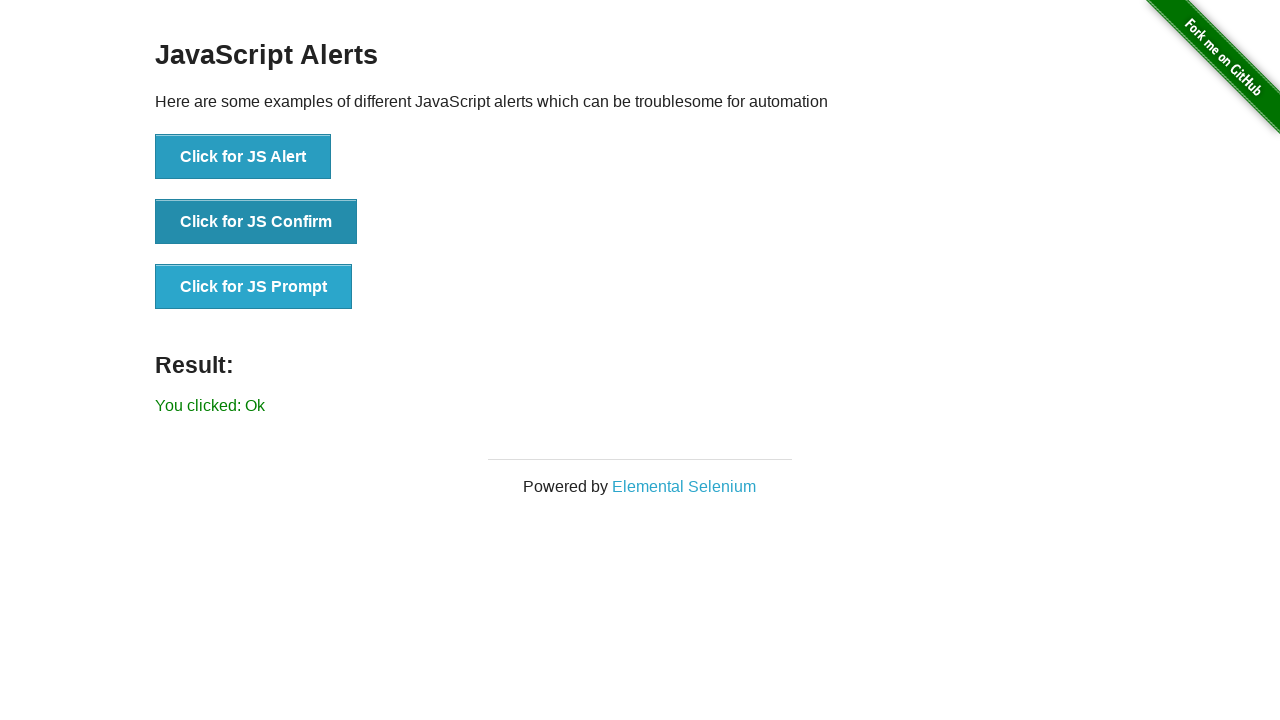

Clicked 'Click for JS Confirm' button again at (256, 222) on xpath=//button[normalize-space()='Click for JS Confirm']
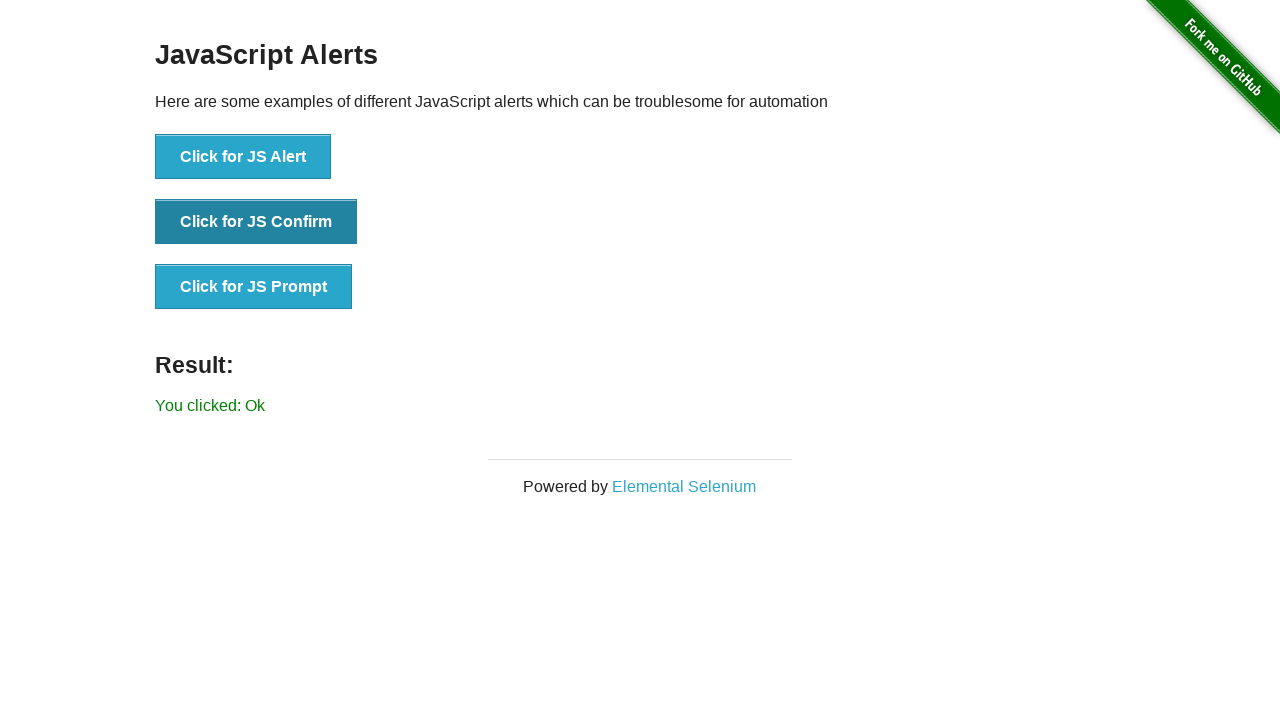

Dismissed confirmation dialog by clicking Cancel
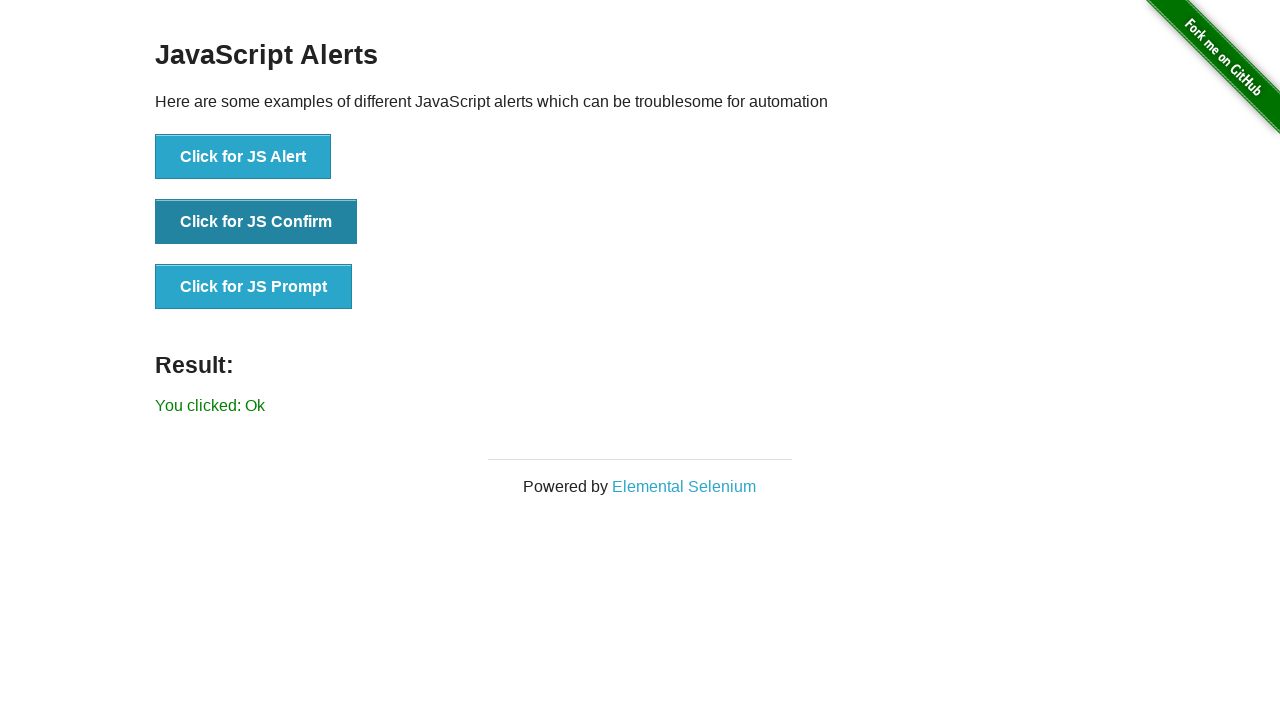

Clicked 'Click for JS Prompt' button at (254, 287) on xpath=//button[normalize-space()='Click for JS Prompt']
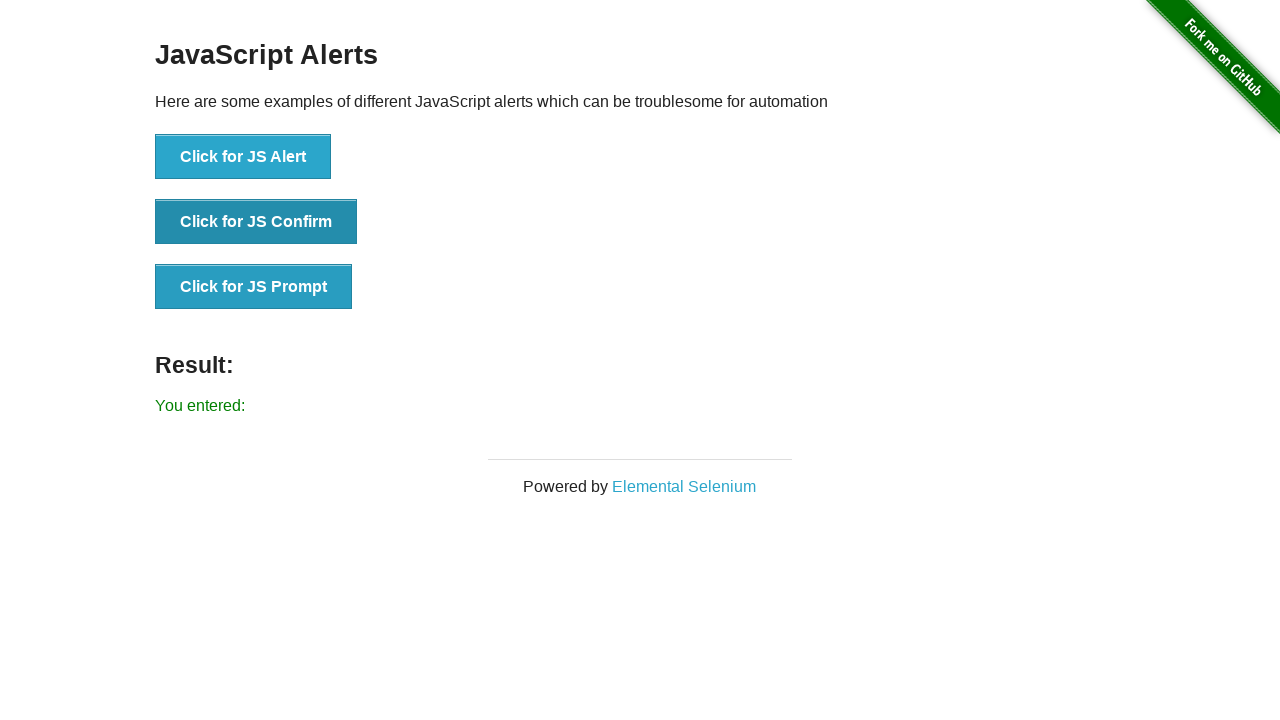

Handled prompt dialog by entering 'Welcome' and accepting
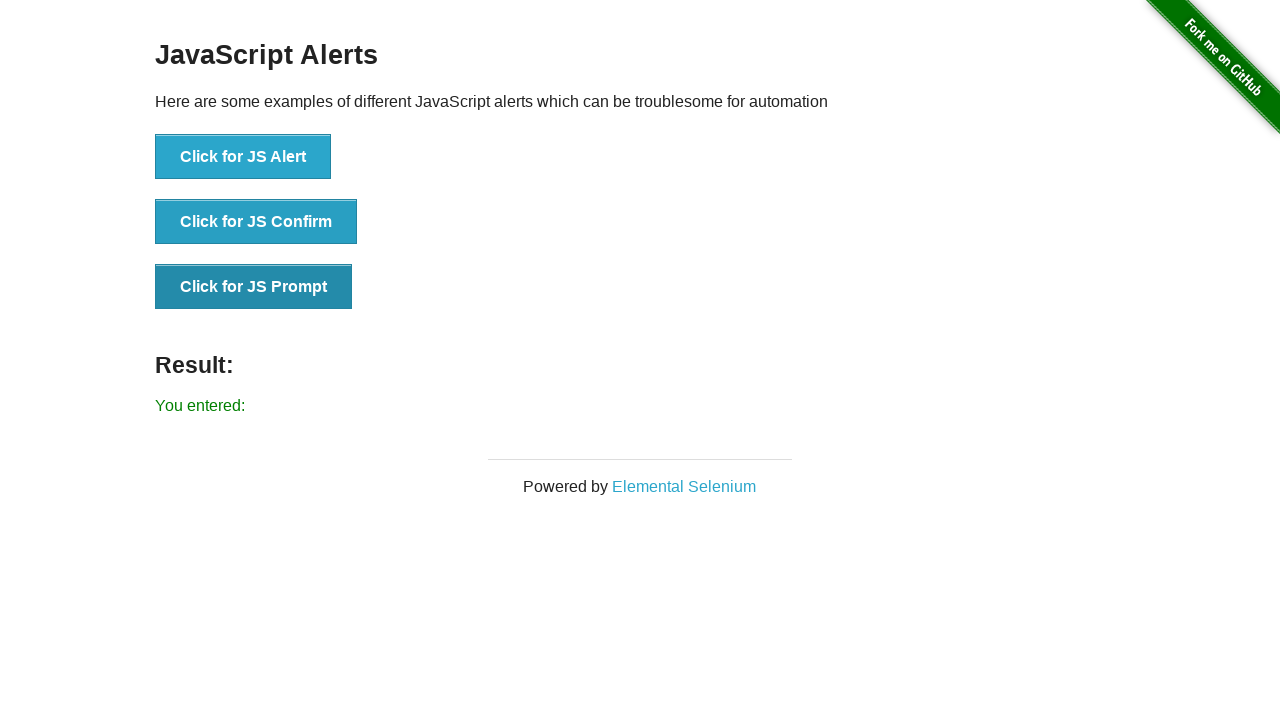

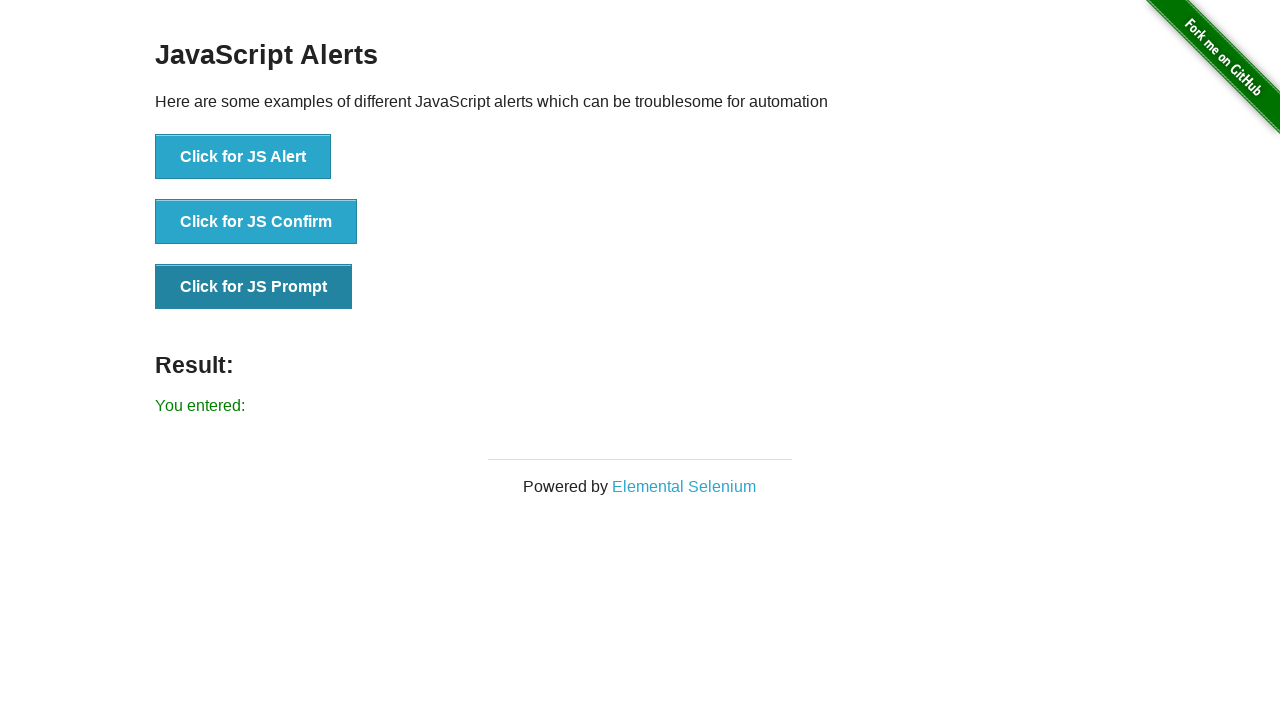